Tests dropdown menu functionality by clicking the dropdown button and selecting the autocomplete option

Starting URL: http://formy-project.herokuapp.com/dropdown

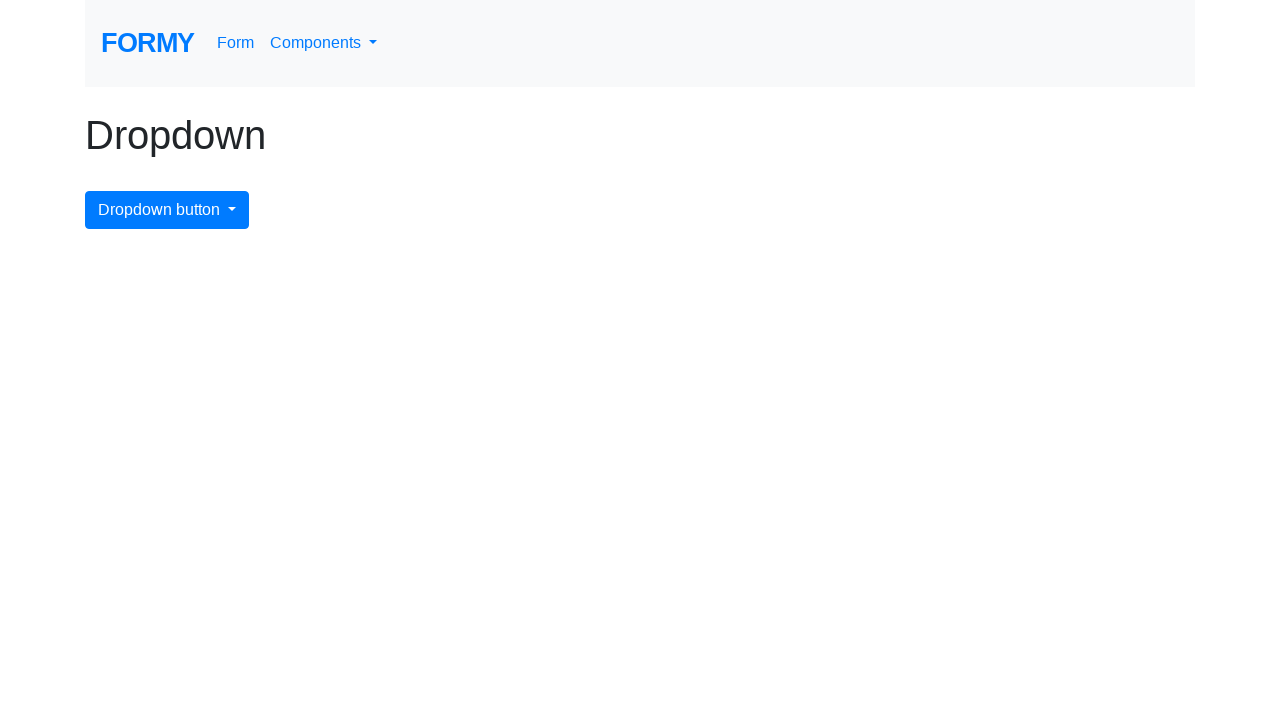

Clicked the dropdown menu button at (167, 210) on #dropdownMenuButton
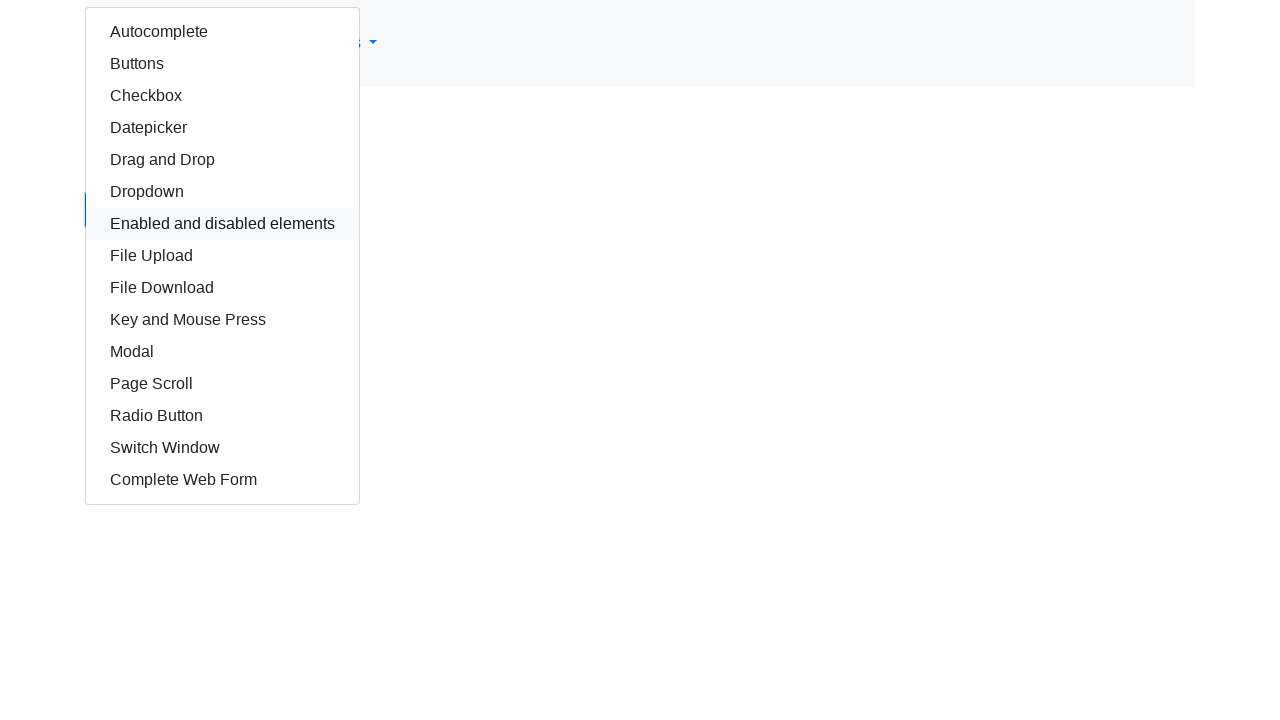

Selected the autocomplete option from the dropdown at (222, 32) on #autocomplete
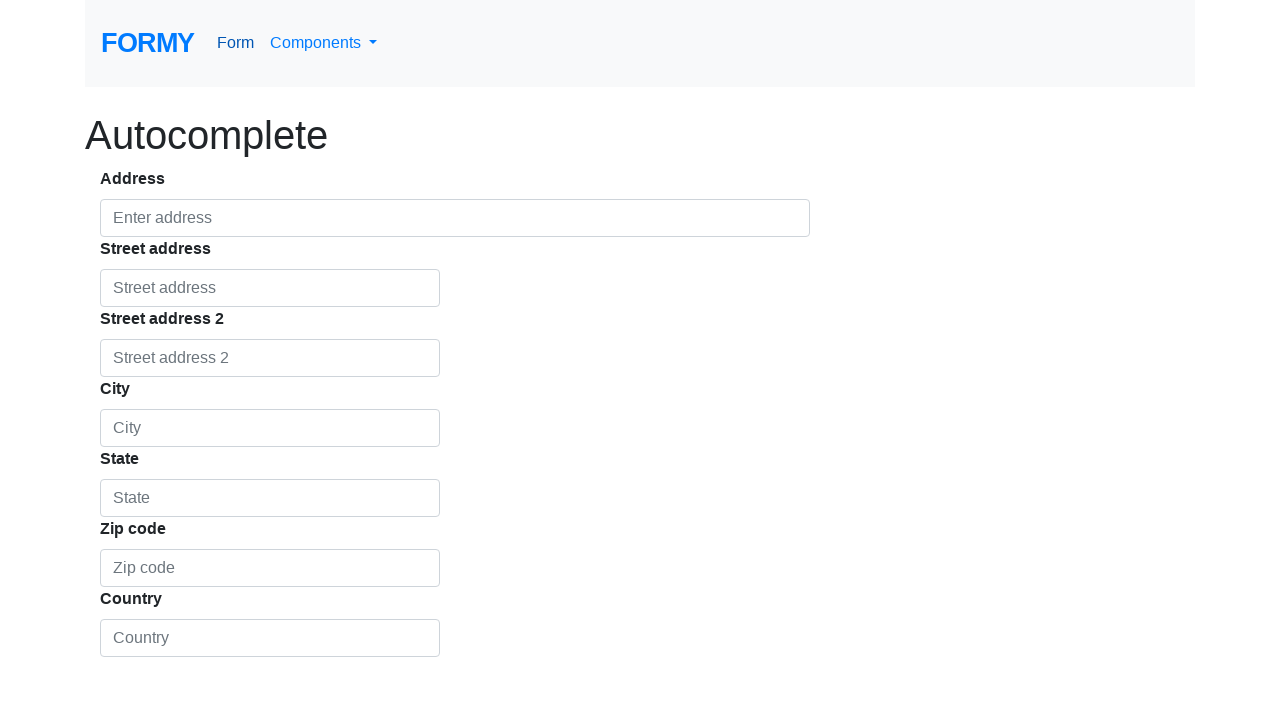

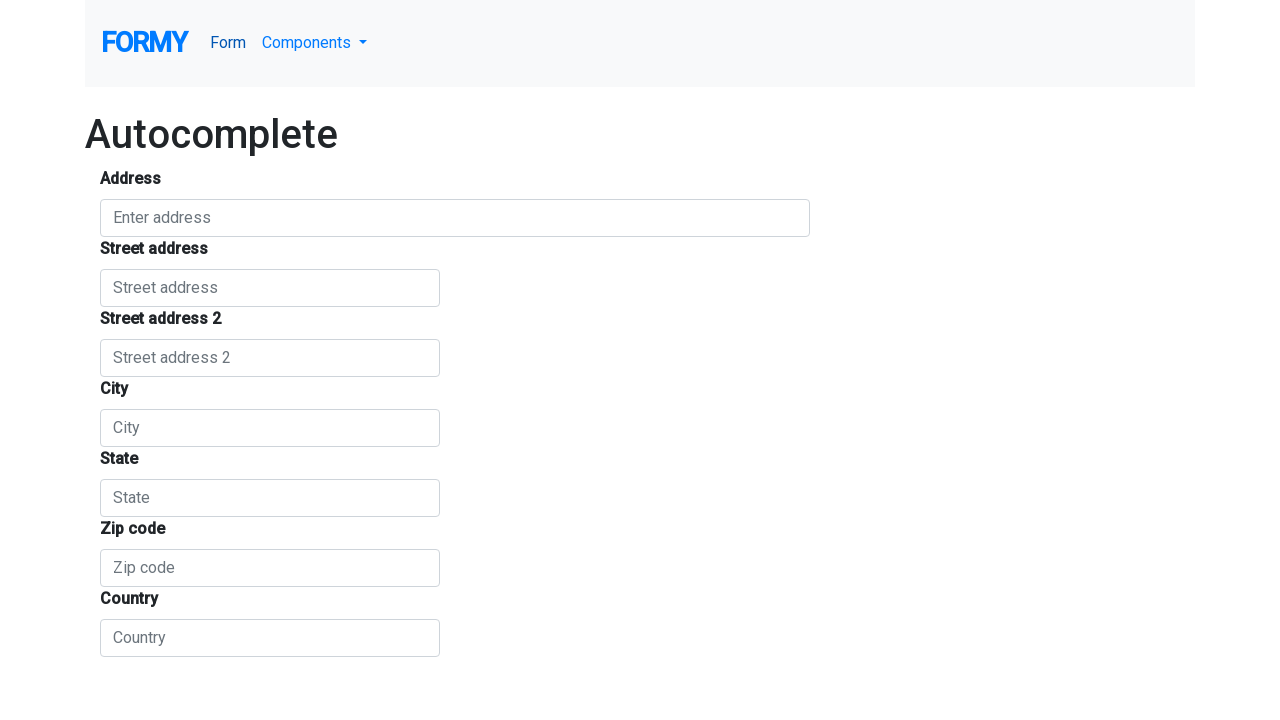